Tests dynamic data loading functionality by clicking a "Get New User" button and waiting for user information to appear on the page.

Starting URL: https://syntaxprojects.com/dynamic-data-loading-demo.php

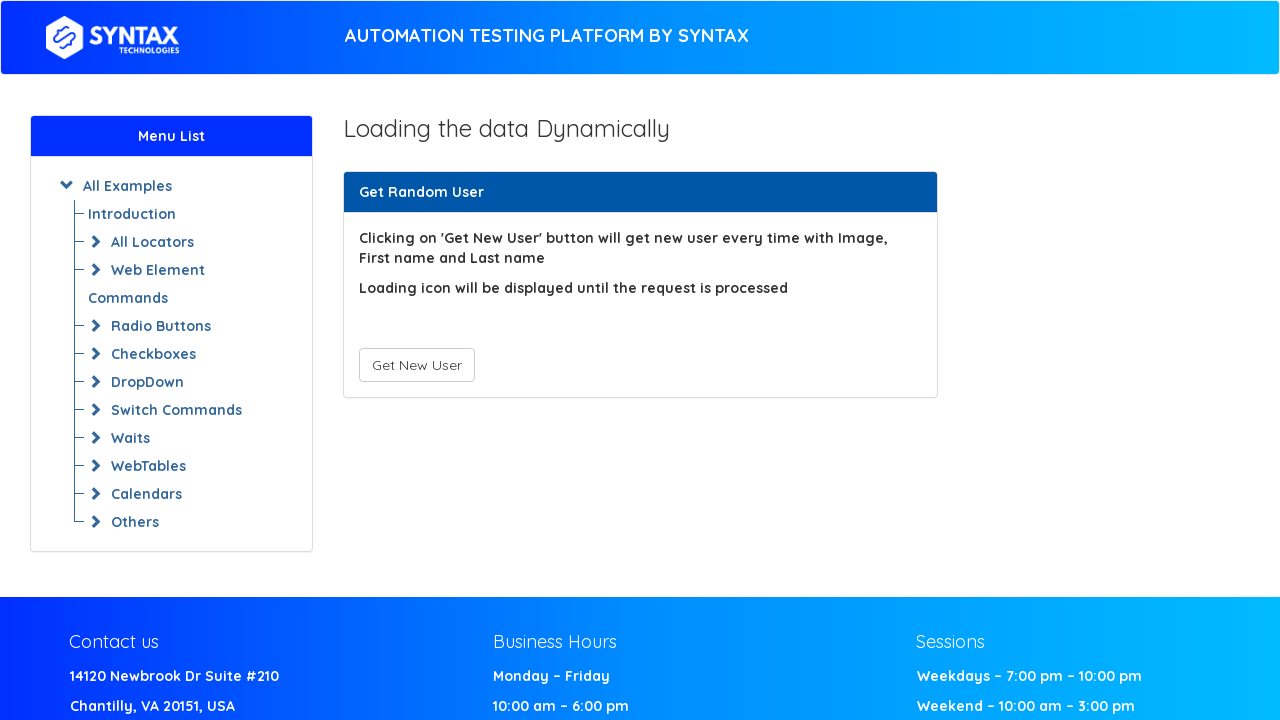

Clicked 'Get New User' button to trigger dynamic data loading at (416, 365) on xpath=//button[text()='Get New User']
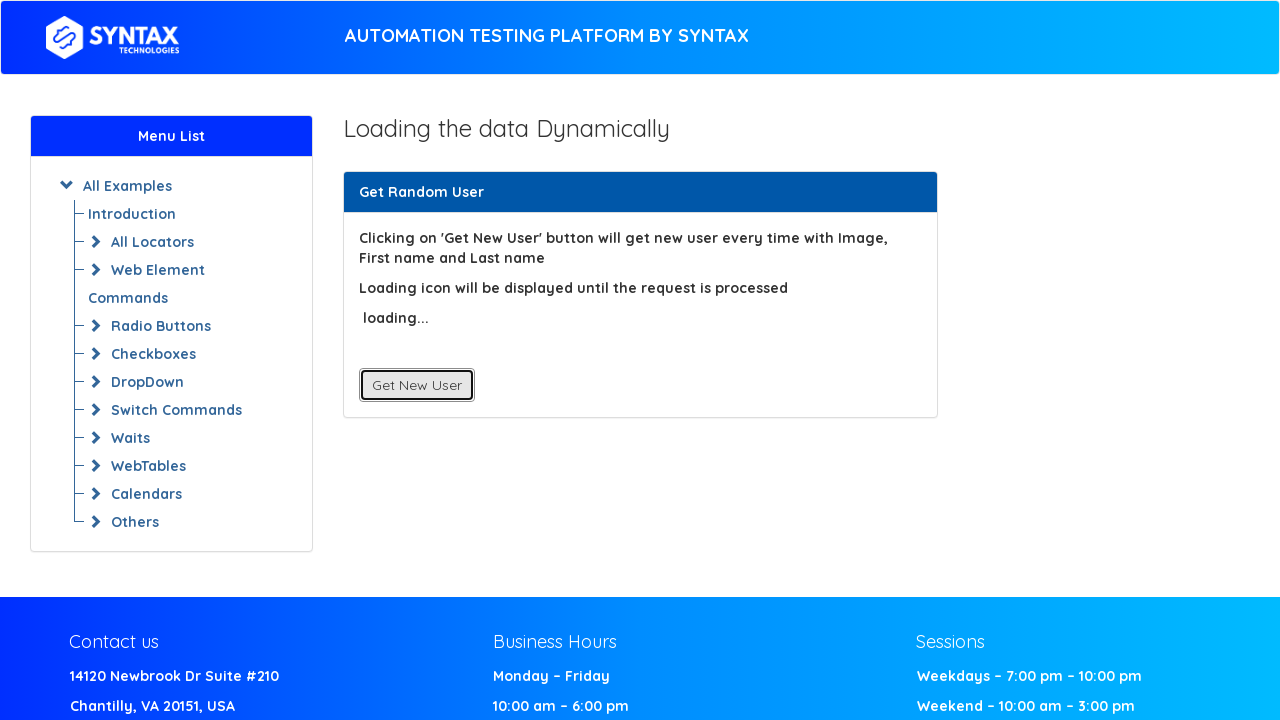

User information loaded - 'First Name' element appeared on page
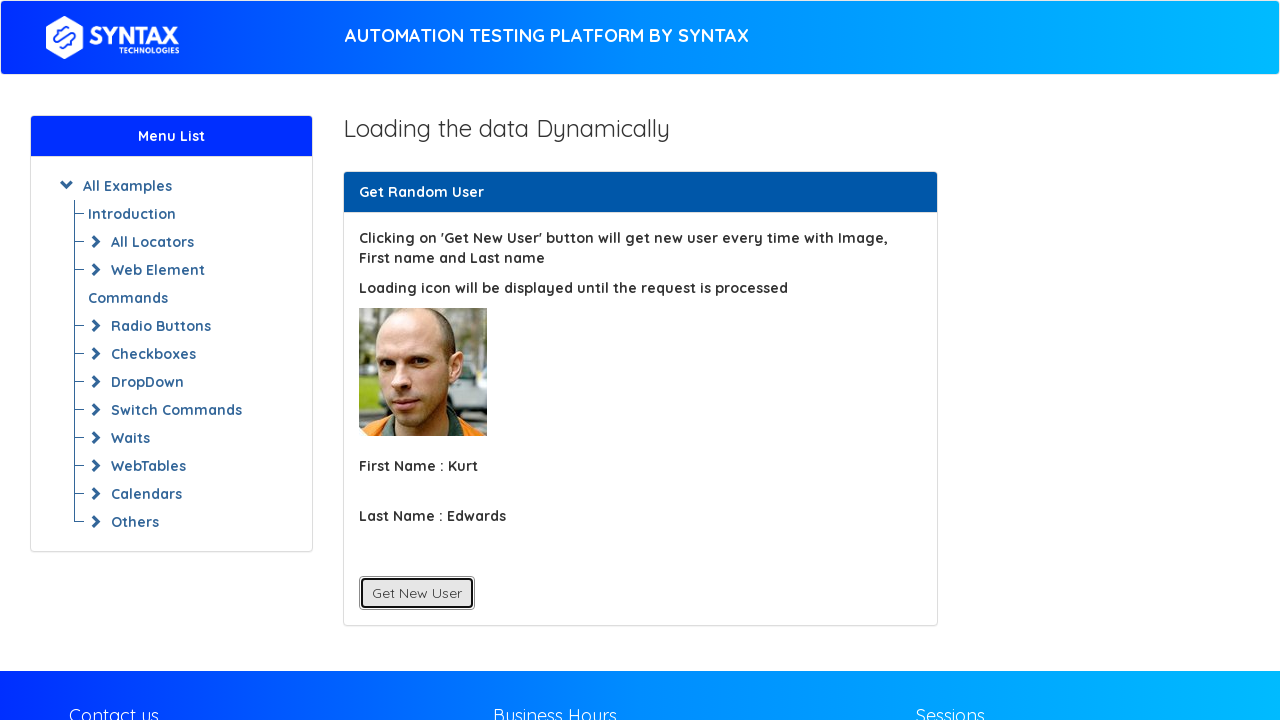

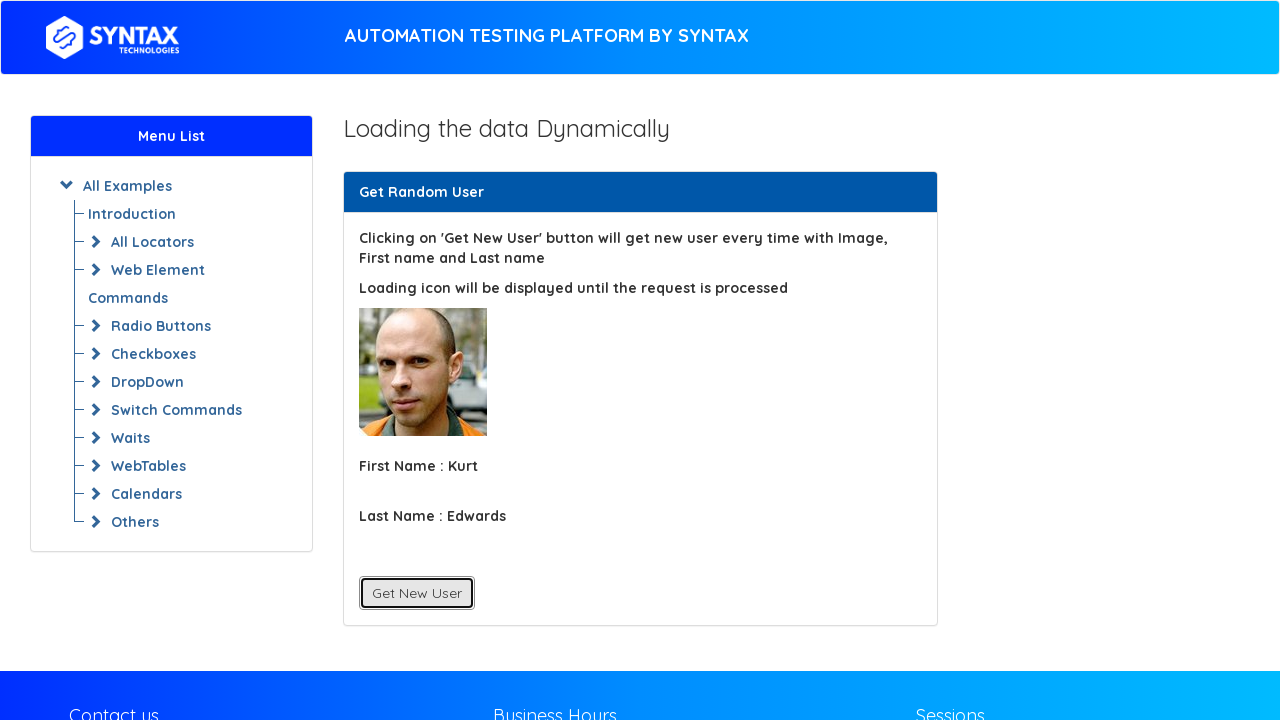